Fills out a Korean fortune-telling (saju) form by entering a name and selecting a birth year, then submits the form by pressing Enter

Starting URL: https://www.unsin.co.kr/unse/saju/total/form

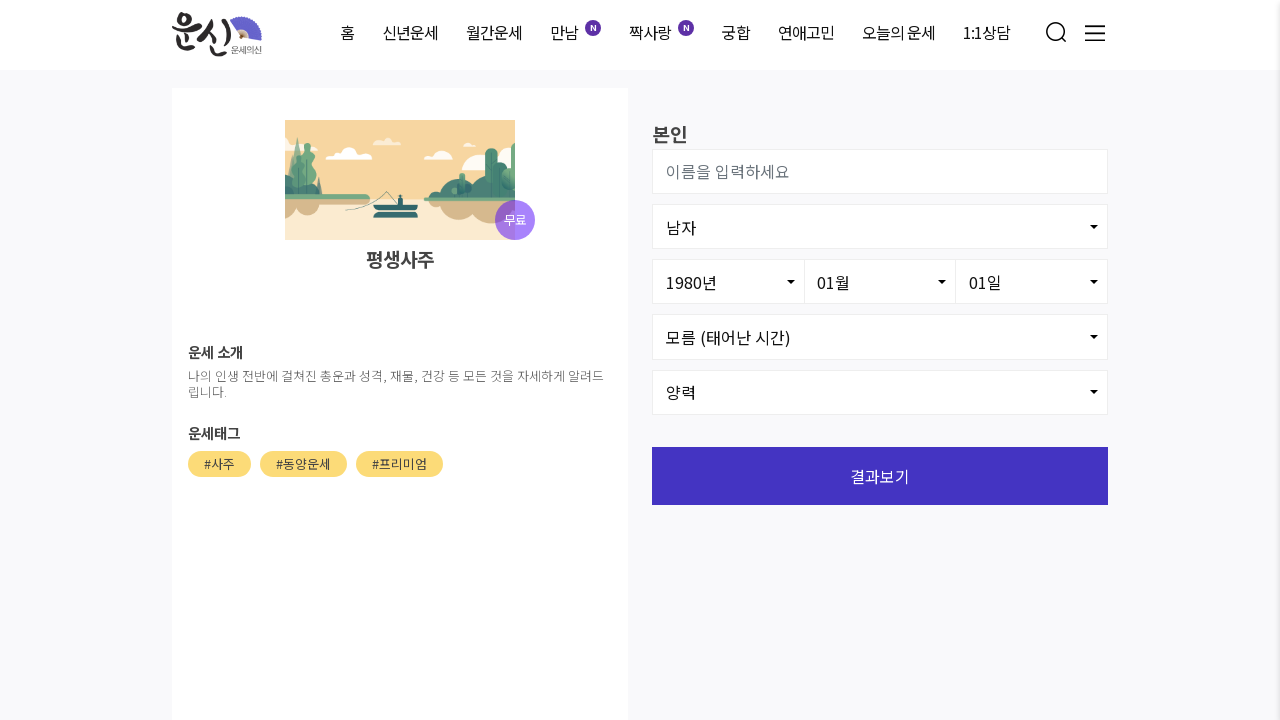

Waited for name field selector to appear
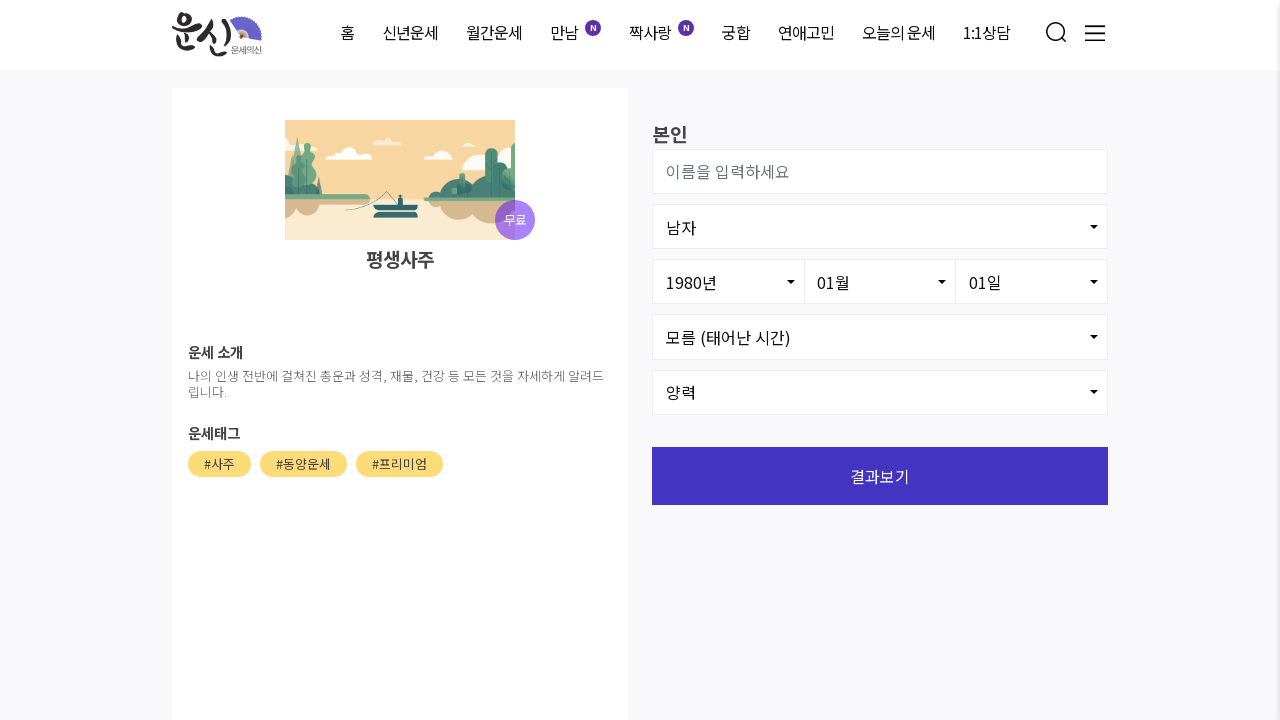

Filled name field with '김민수' on #user_name
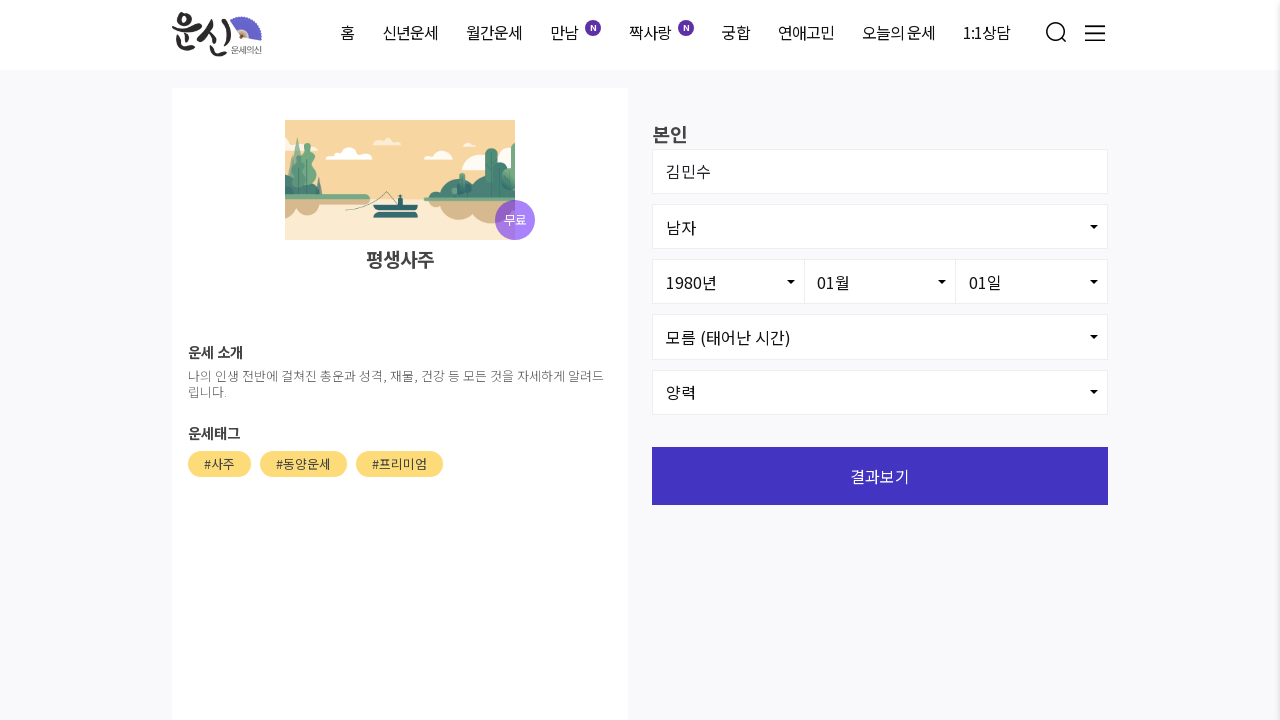

Selected birth year 1990 from dropdown on #birth_yyyy
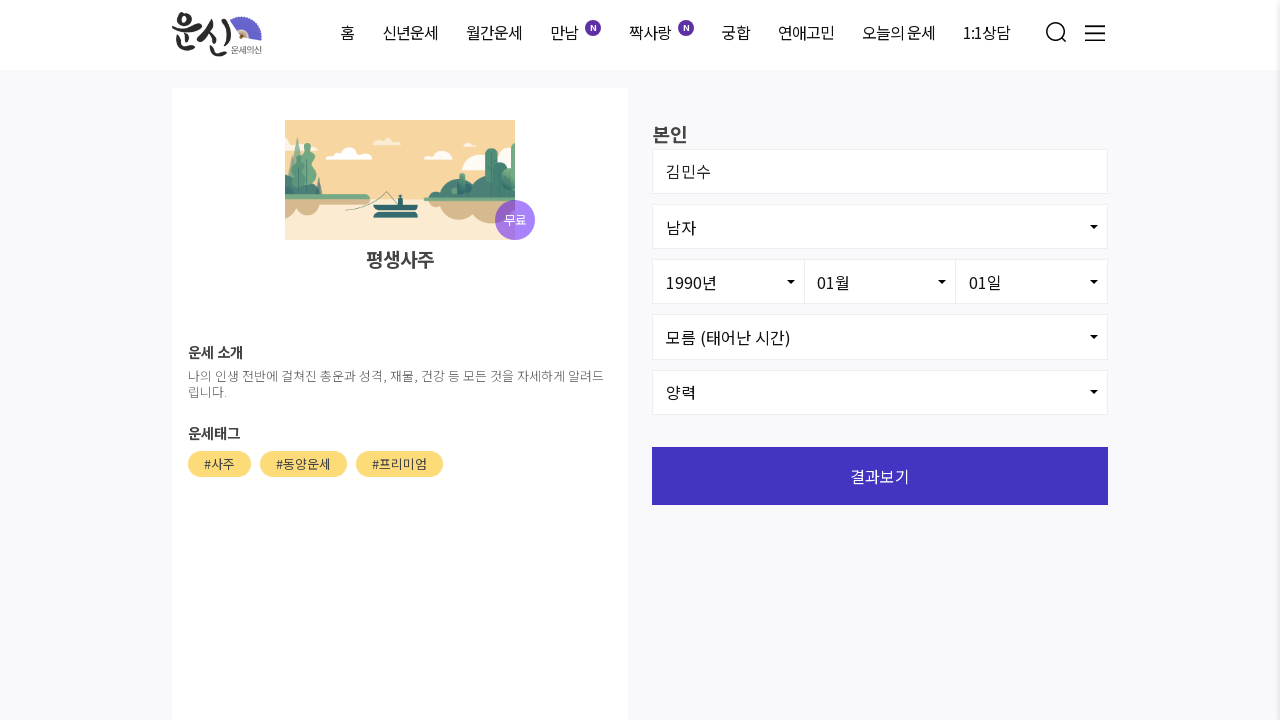

Pressed Enter to submit the form
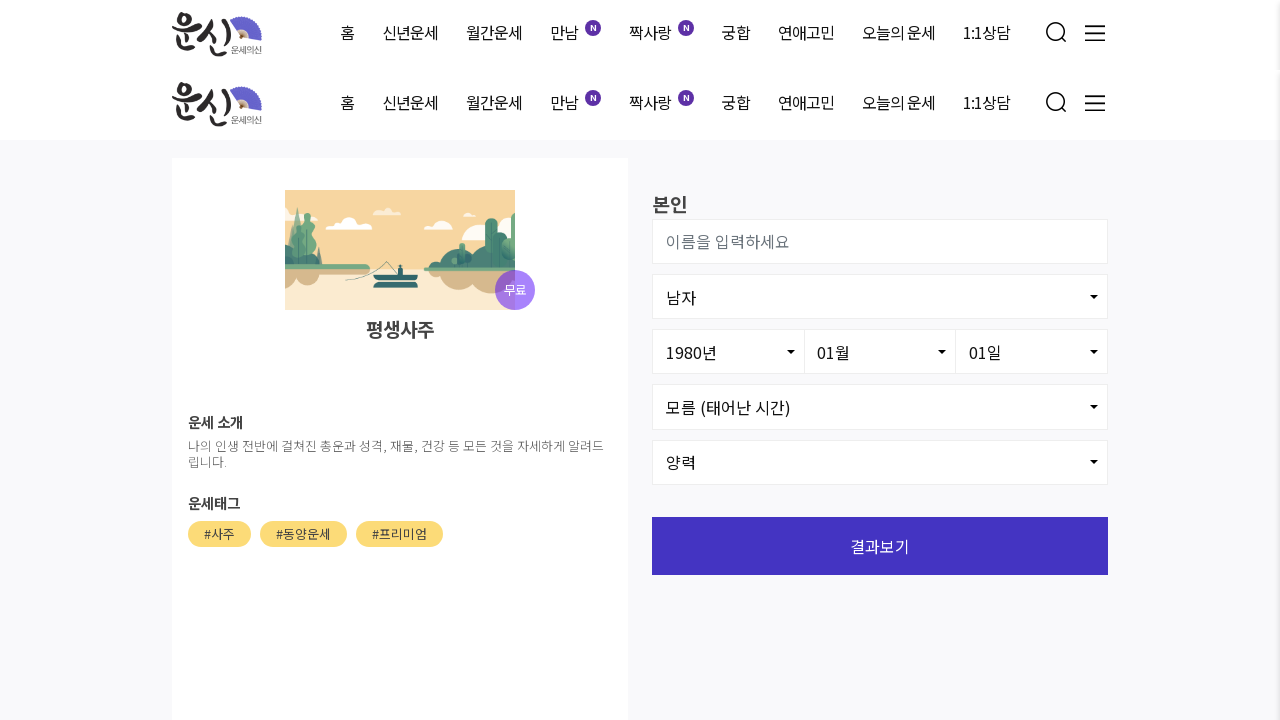

Waited 3 seconds for results page to load
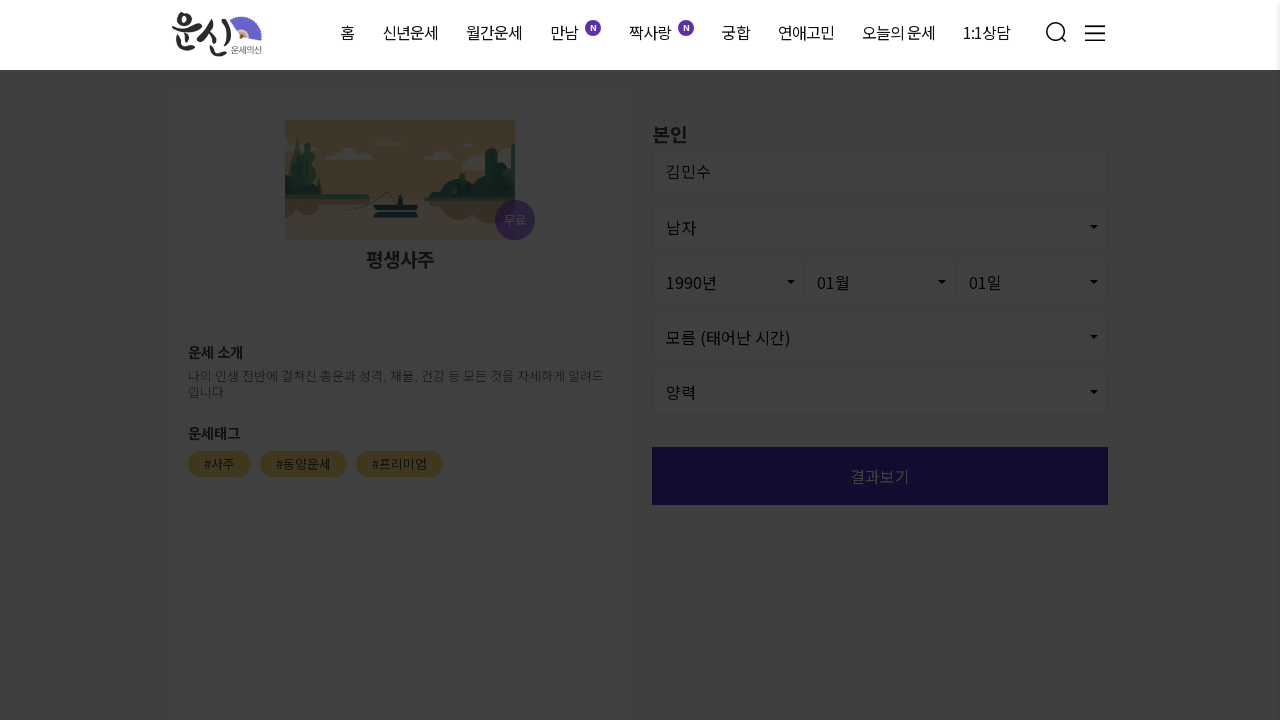

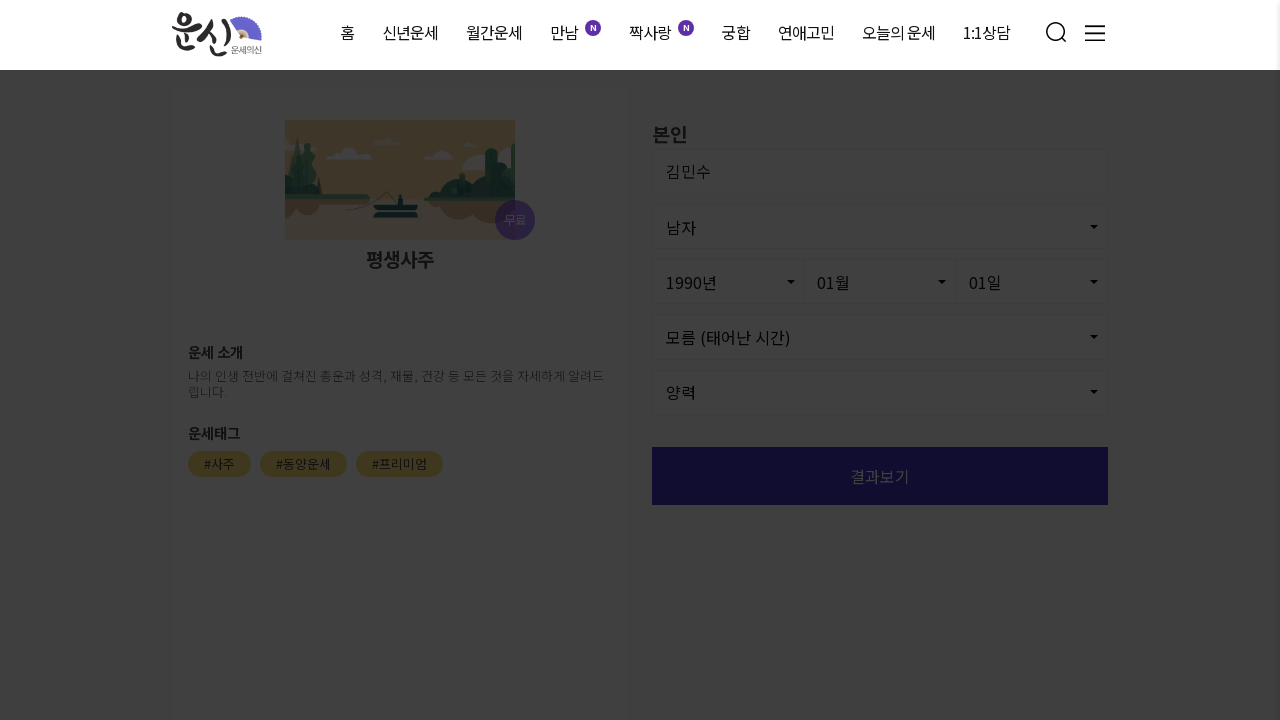